Tests double-click functionality inside an iframe on W3Schools by double-clicking a paragraph element and handling the resulting alert.

Starting URL: https://www.w3schools.com/jquery/tryit.asp?filename=tryjquery_event_dblclick

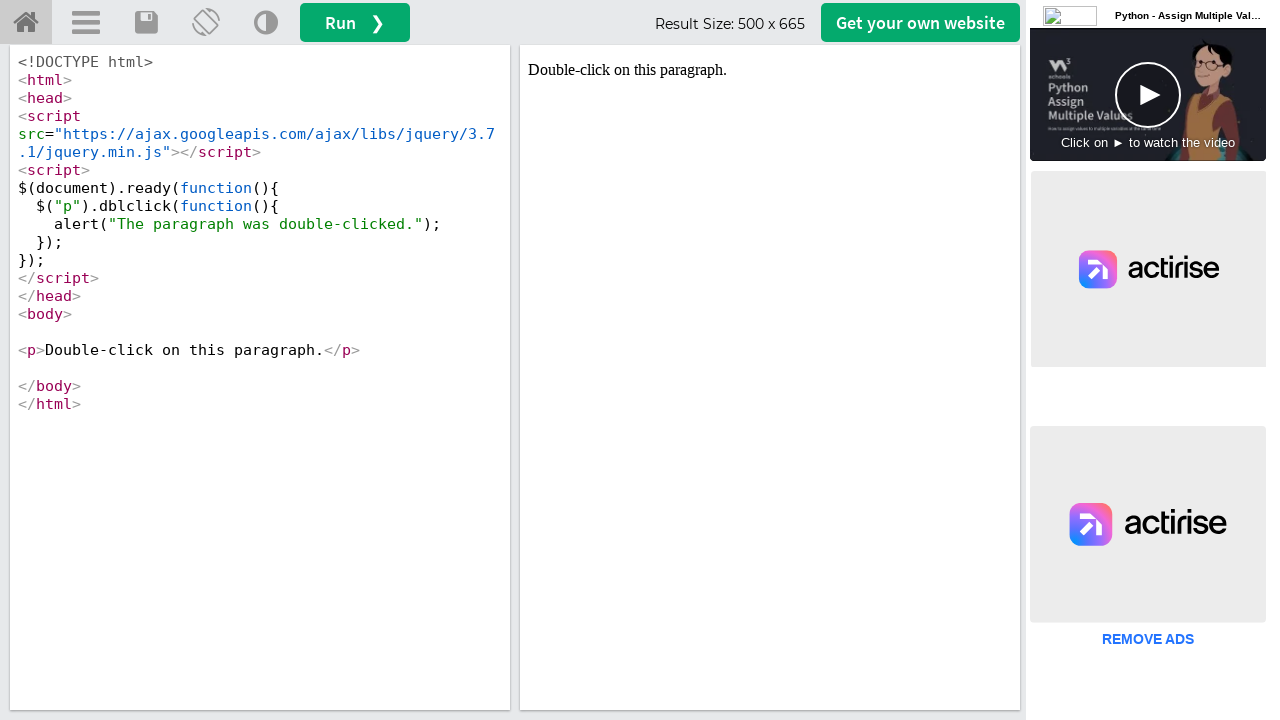

Located iframe with ID 'iframeResult' containing the demo
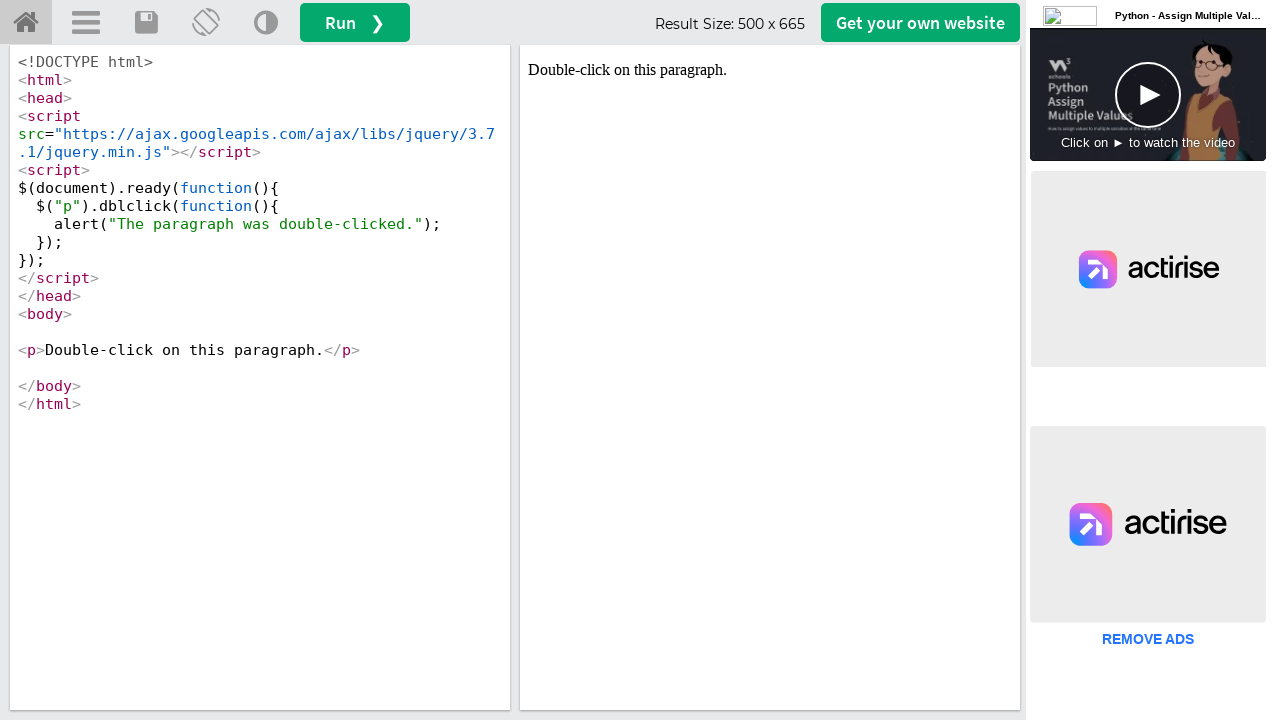

Double-clicked on the paragraph element inside the iframe at (770, 70) on #iframeResult >> internal:control=enter-frame >> xpath=//p[contains(text(),'Doub
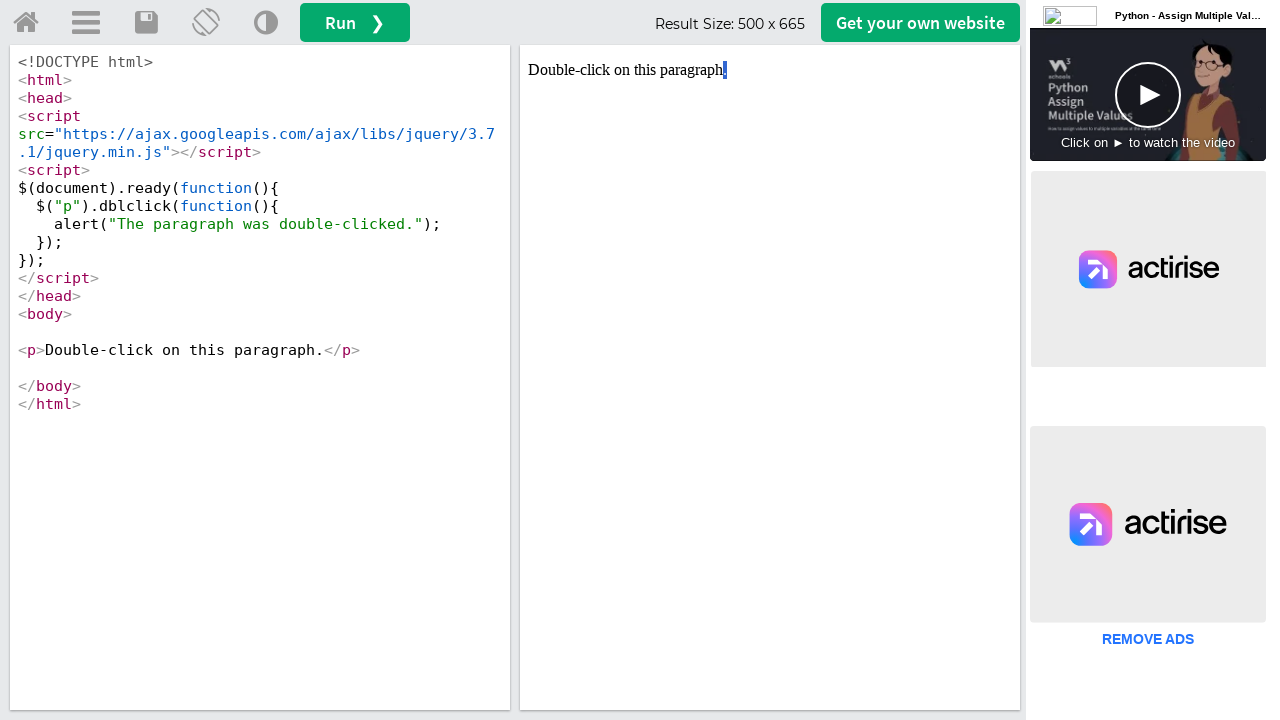

Set up alert dialog handler to automatically accept alerts
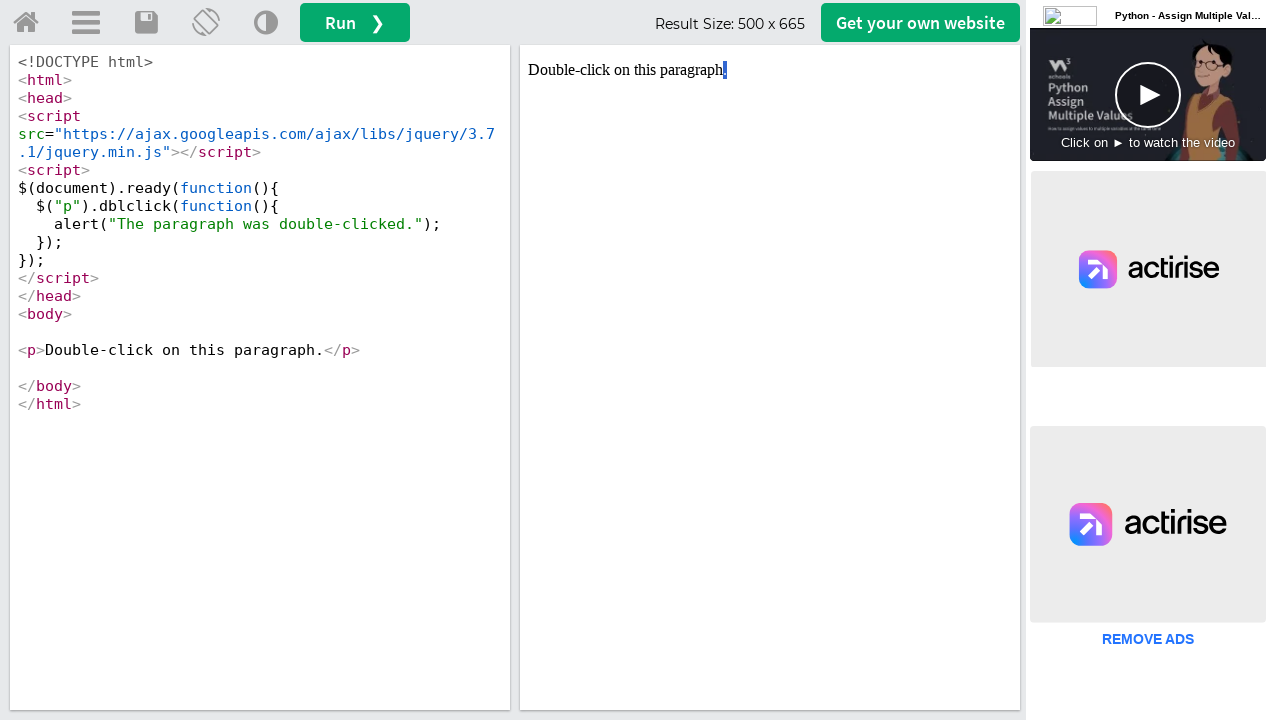

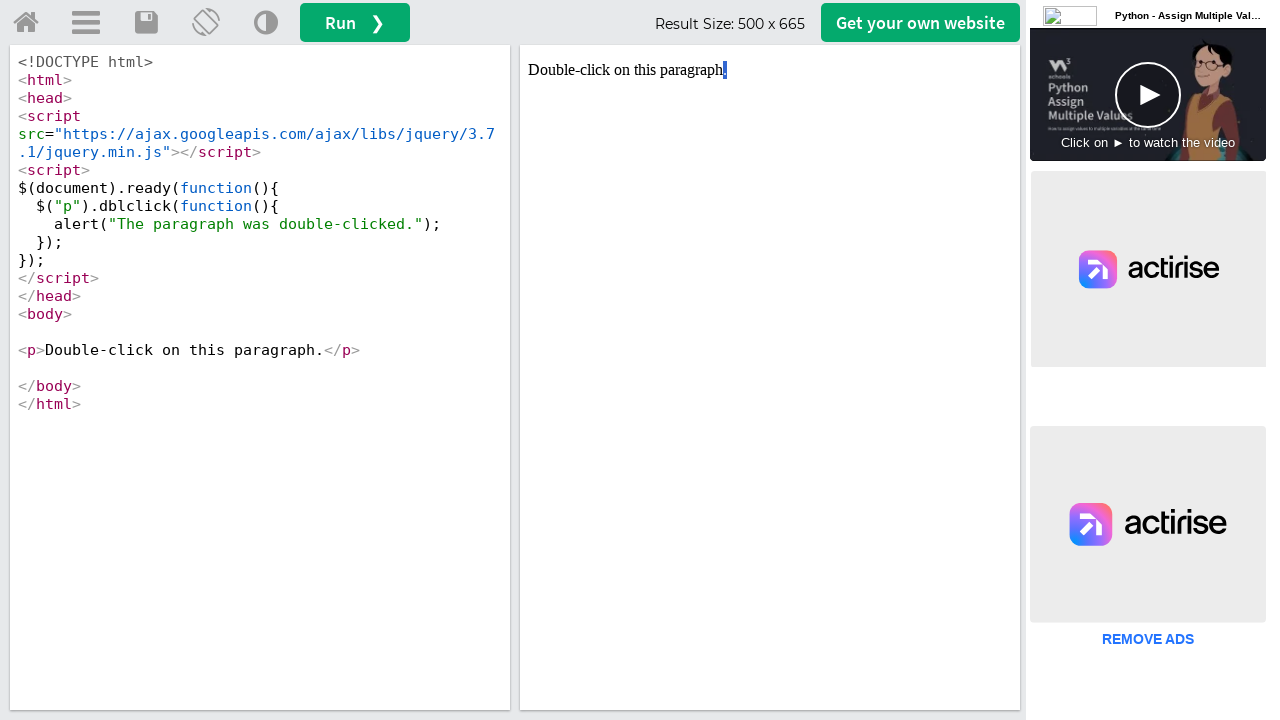